Tests opening multiple links from a footer column in new tabs using keyboard shortcuts, then iterates through all opened tabs to verify they loaded correctly

Starting URL: https://rahulshettyacademy.com/AutomationPractice/

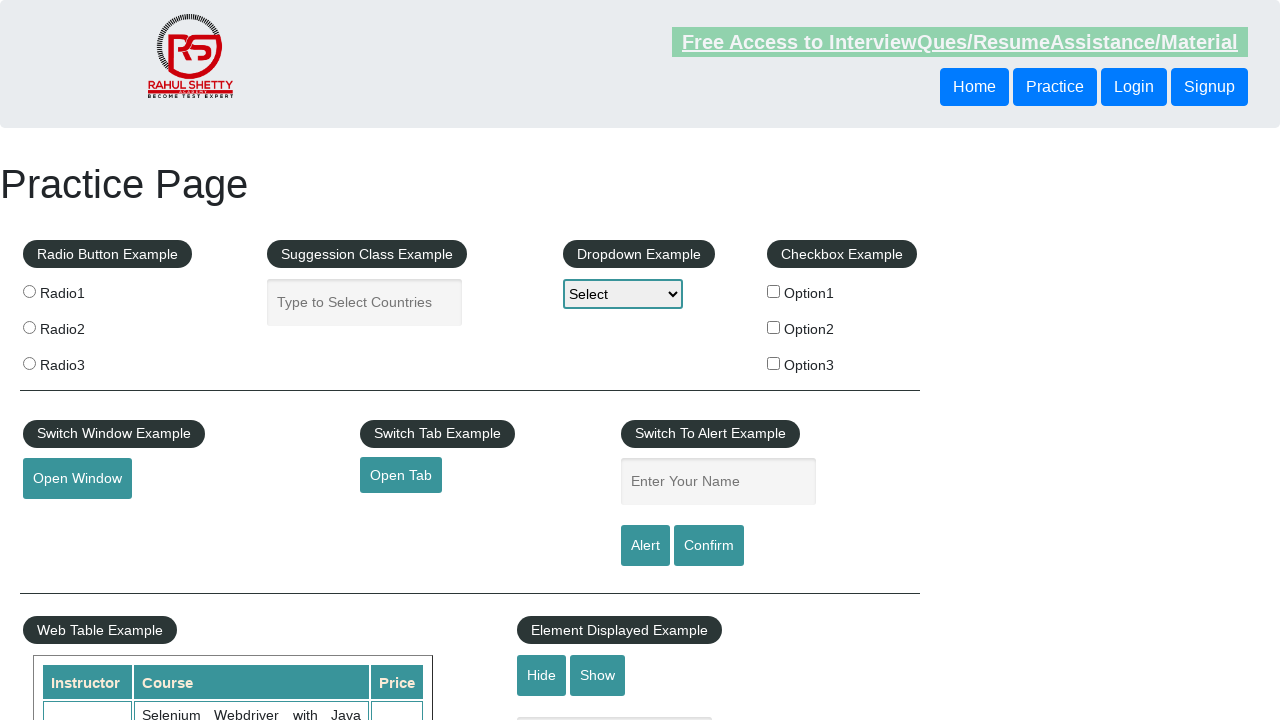

Located footer section with id 'gf-BIG'
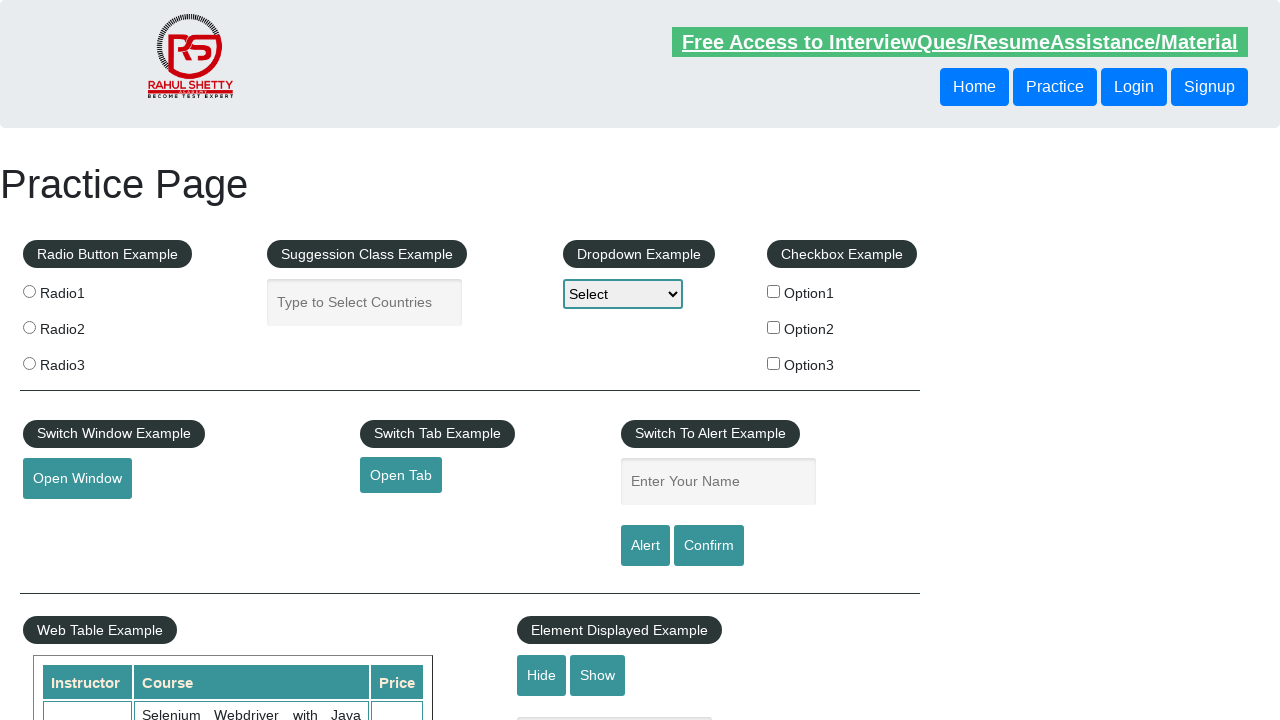

Located first column of links in footer table
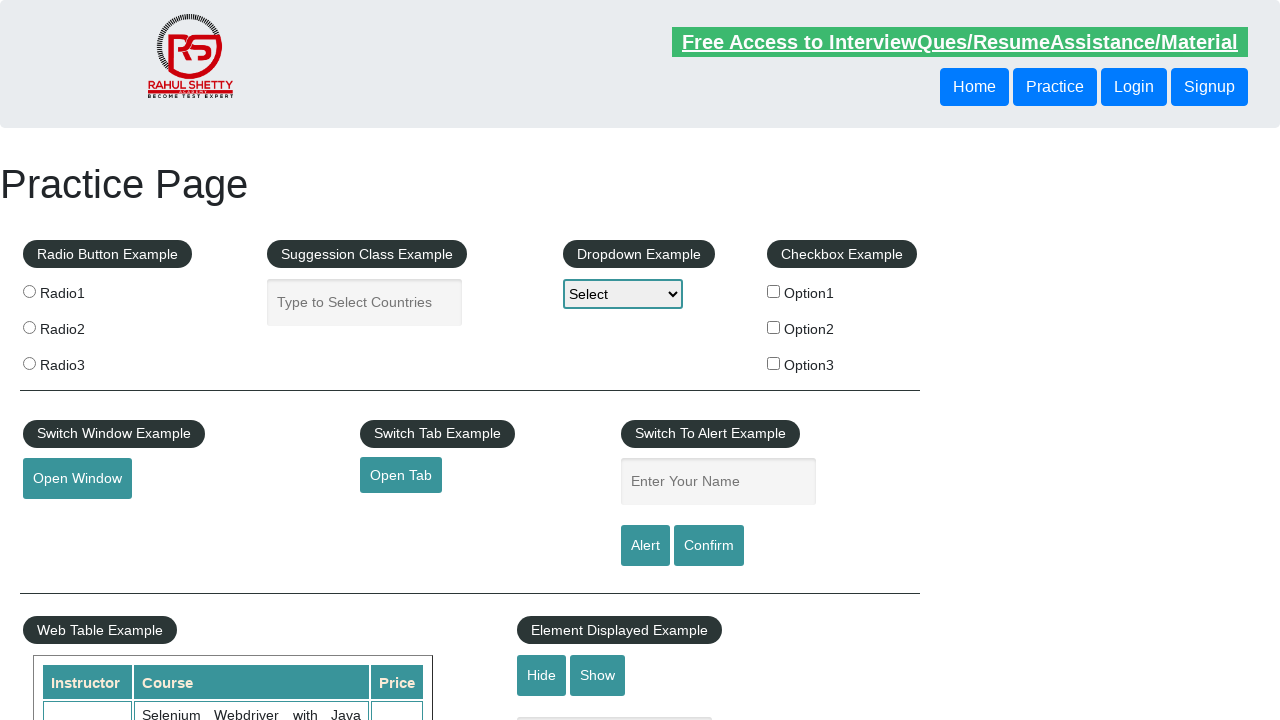

Found 0 links in the footer column
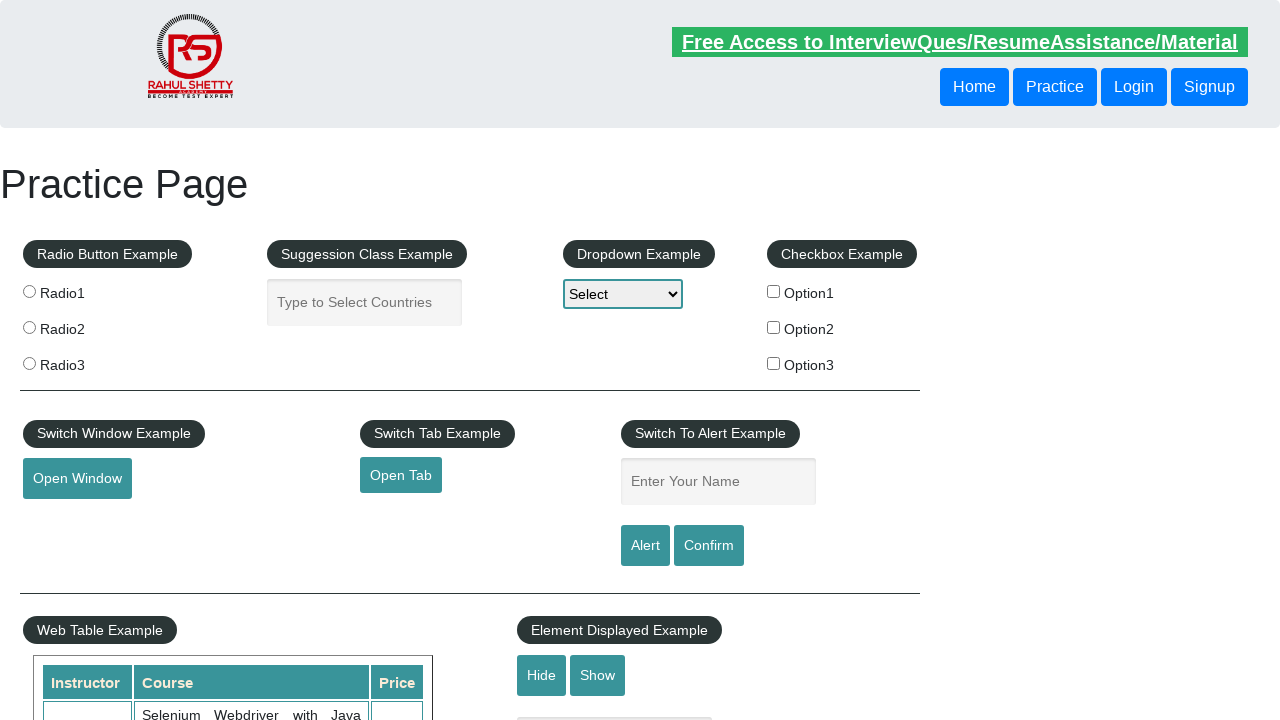

Stored original page reference
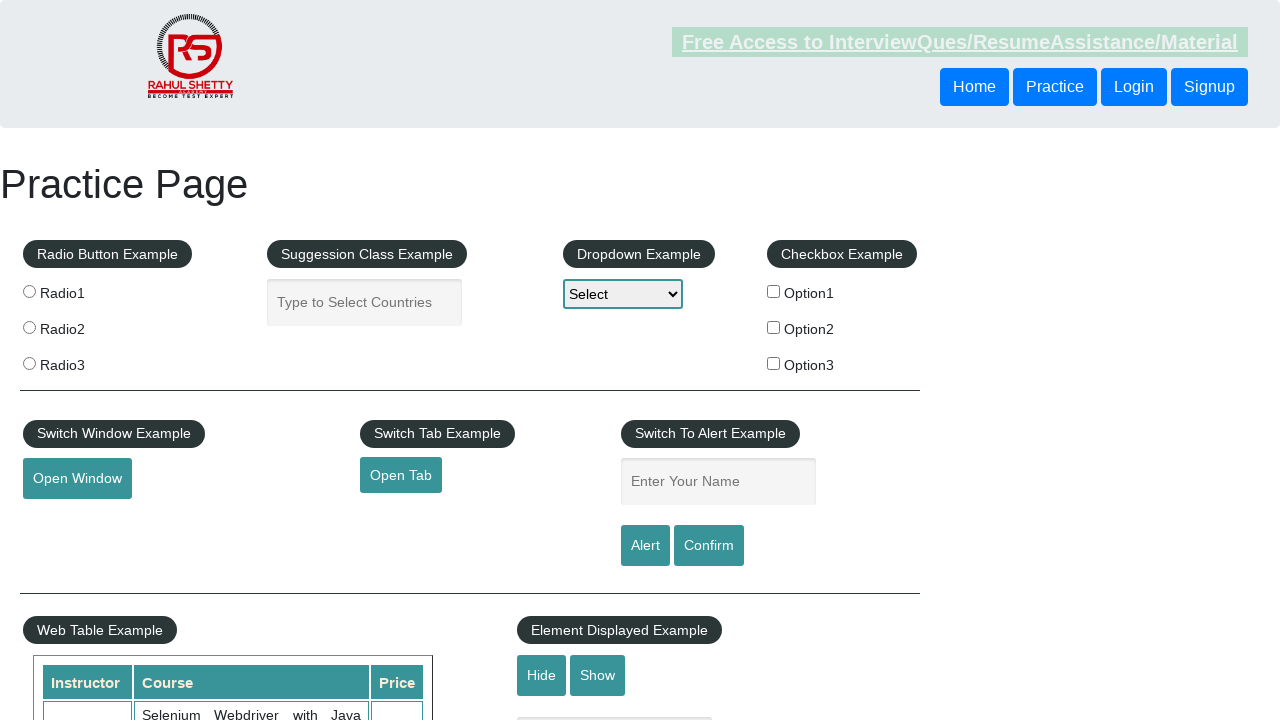

Retrieved all 1 open pages/tabs from context
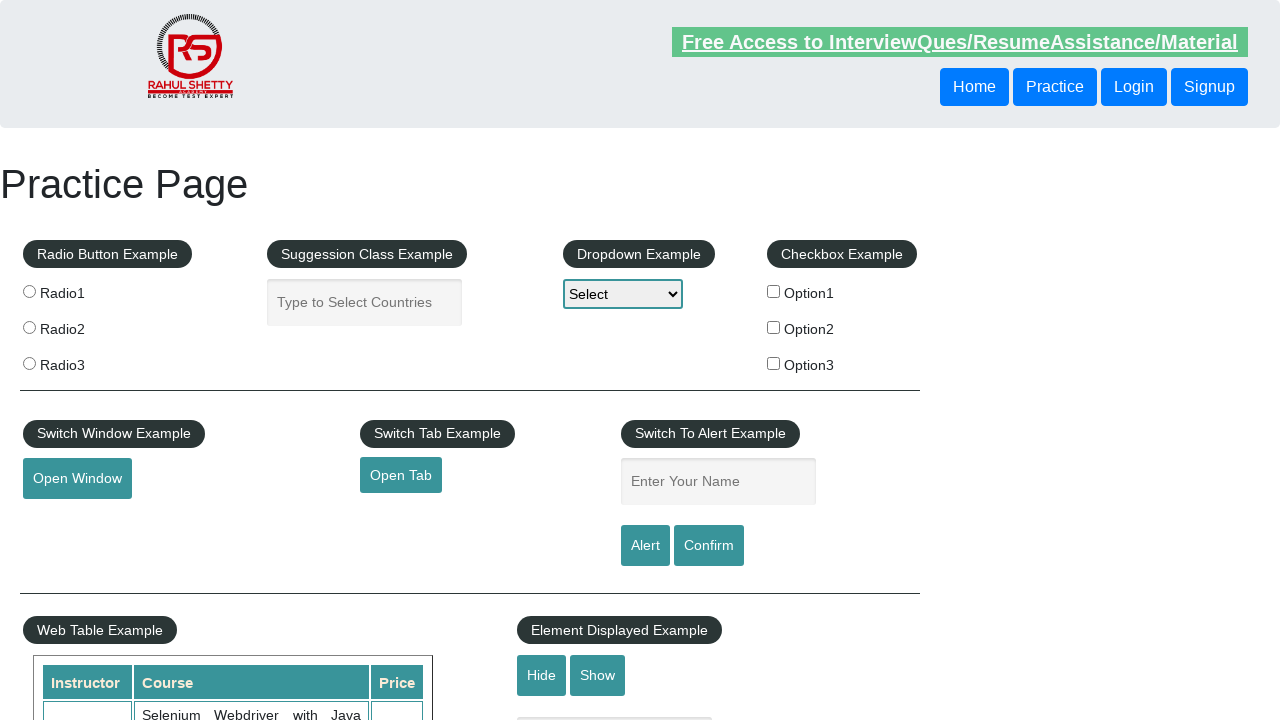

Printed page title: Practice Page
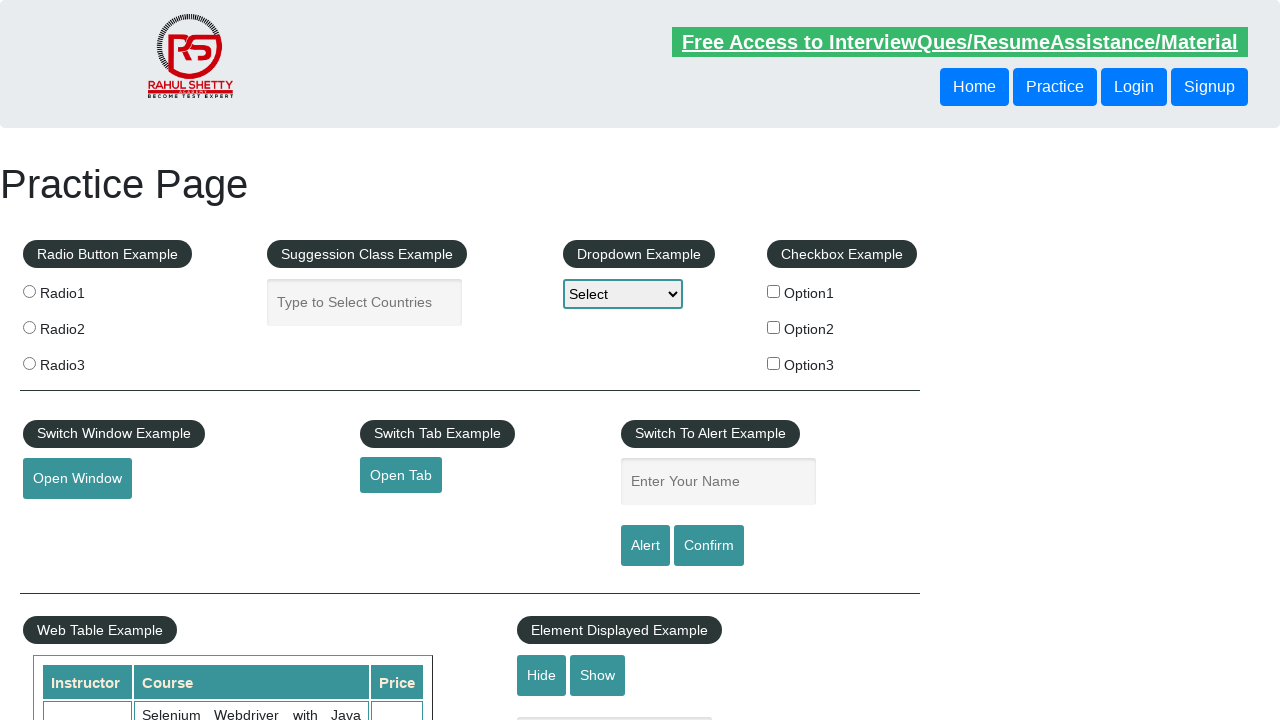

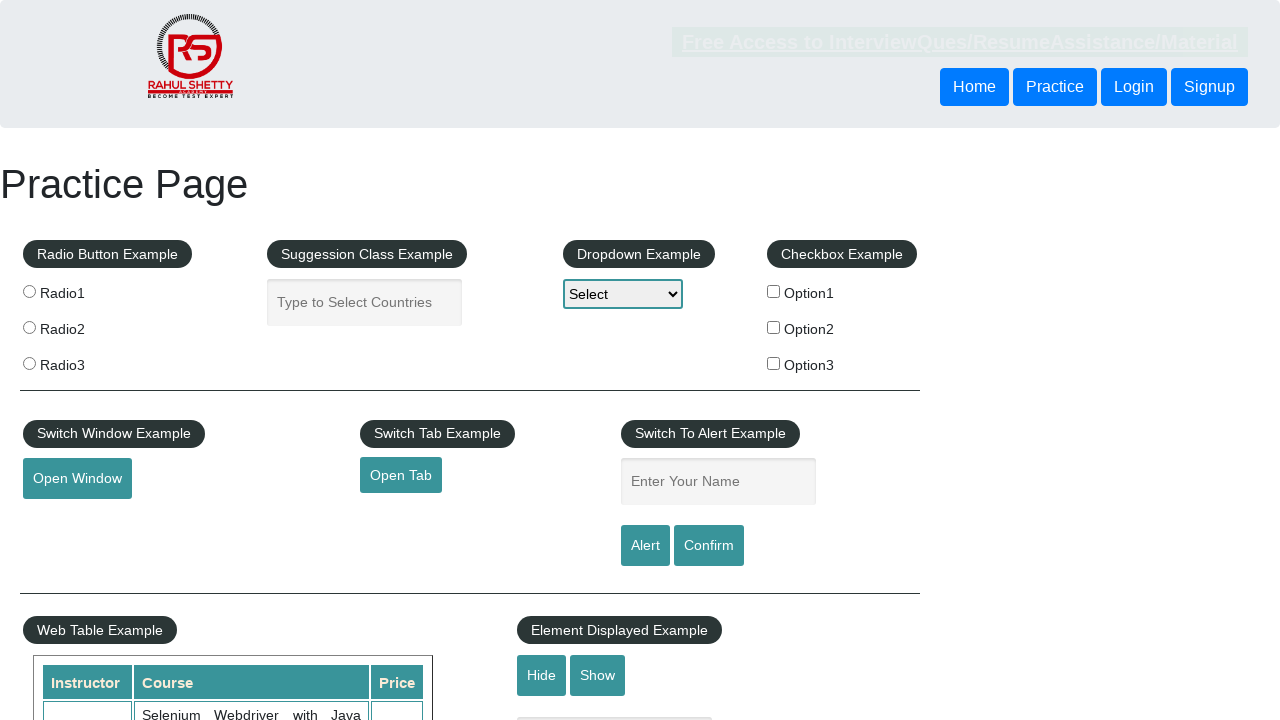